Opens the Heisenbug conference website and checks that the browser console does not contain any severe error messages.

Starting URL: https://heisenbug.ru/

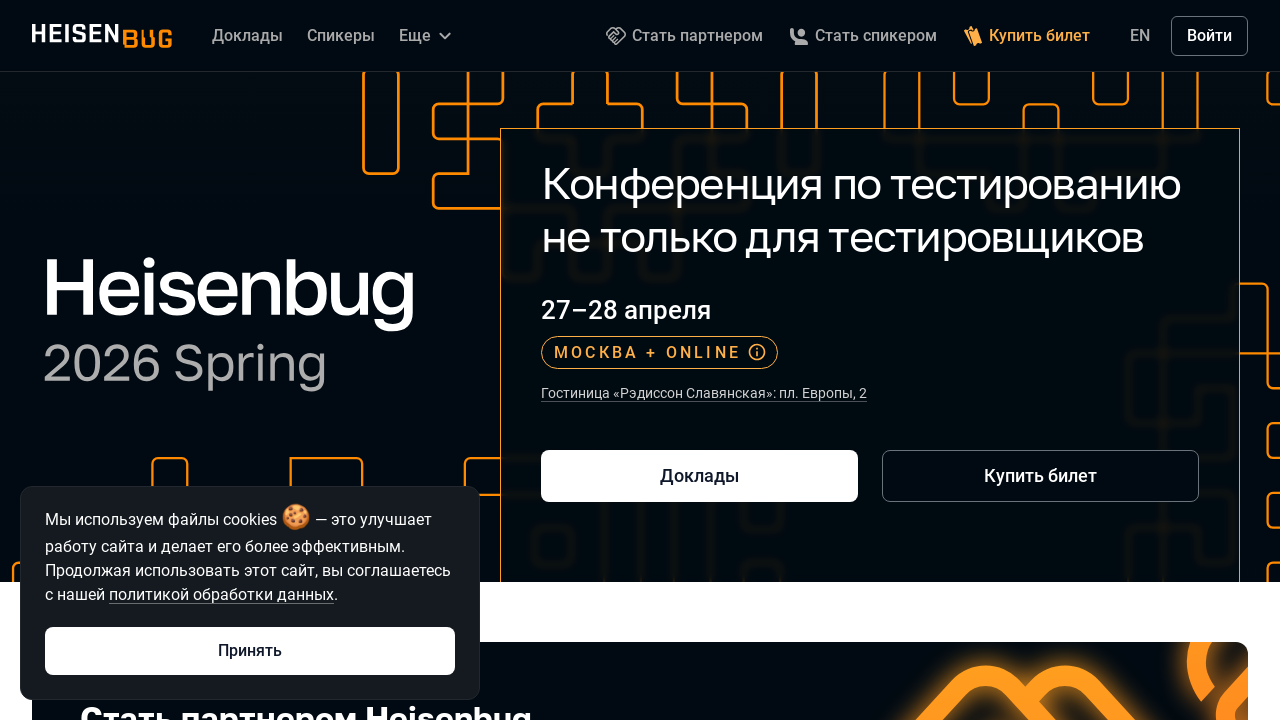

Set up console message listener
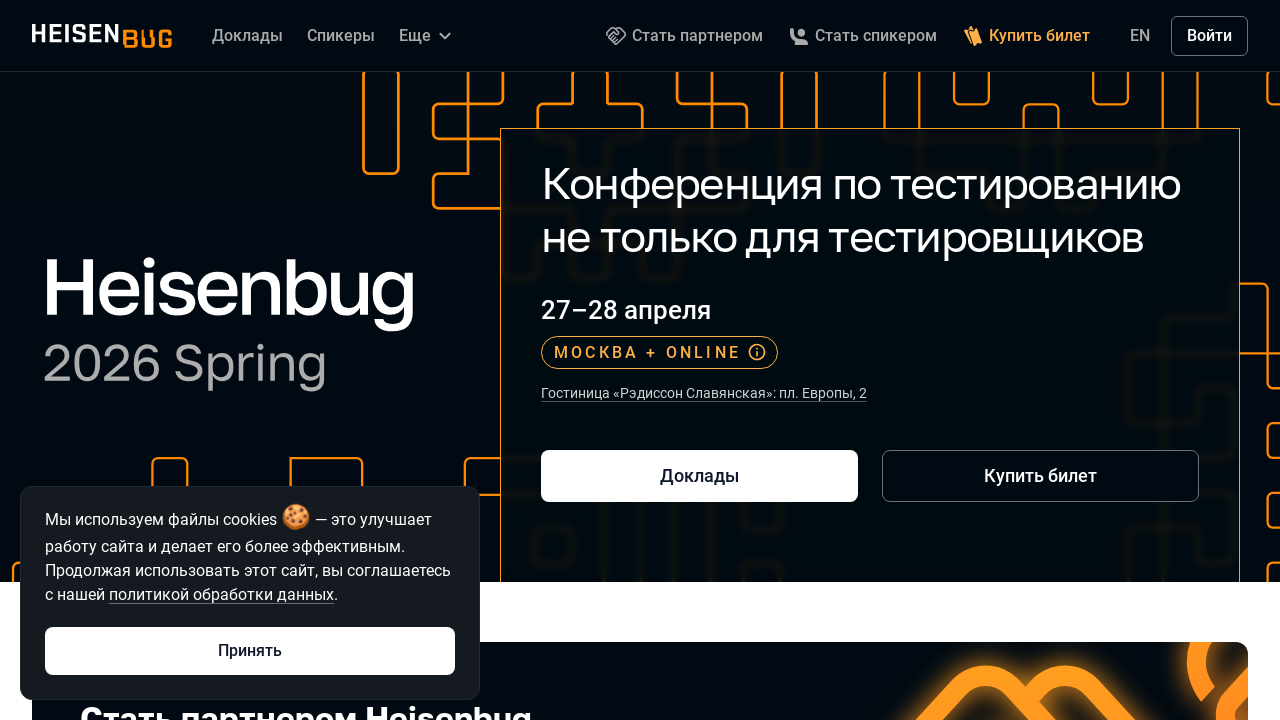

Reloaded Heisenbug conference website to capture console messages
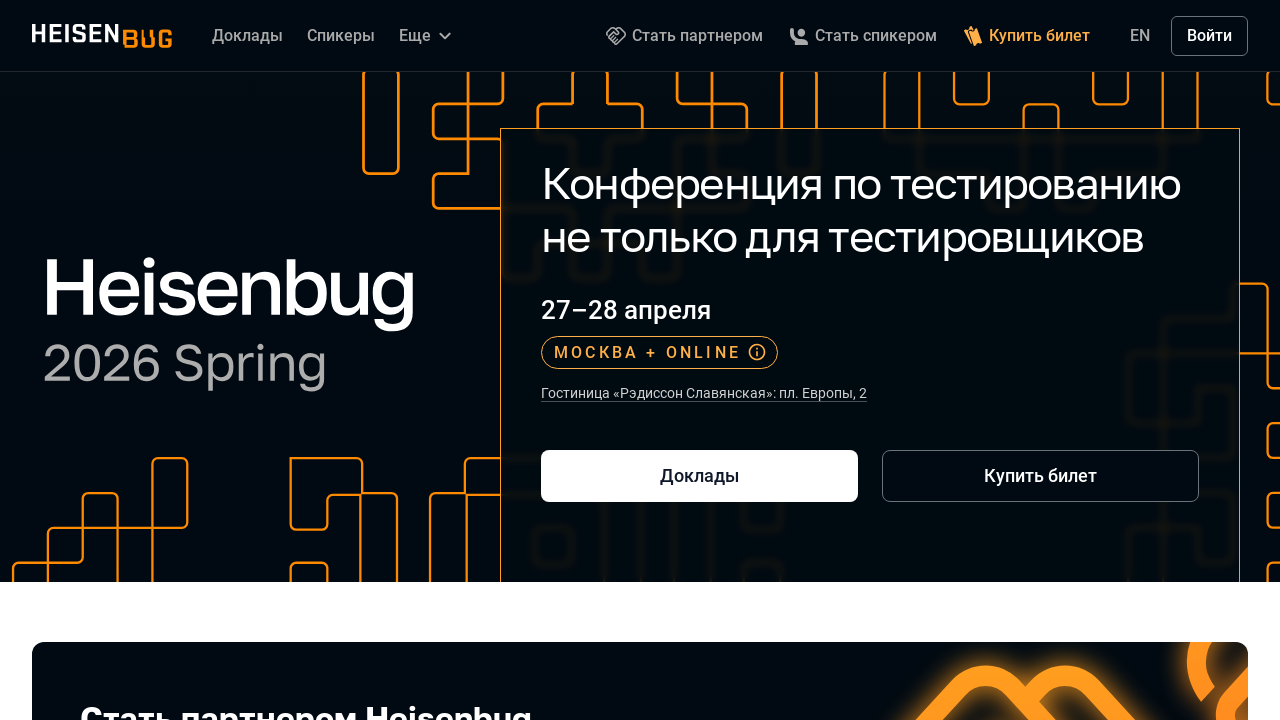

Waited for page to stabilize (networkidle state)
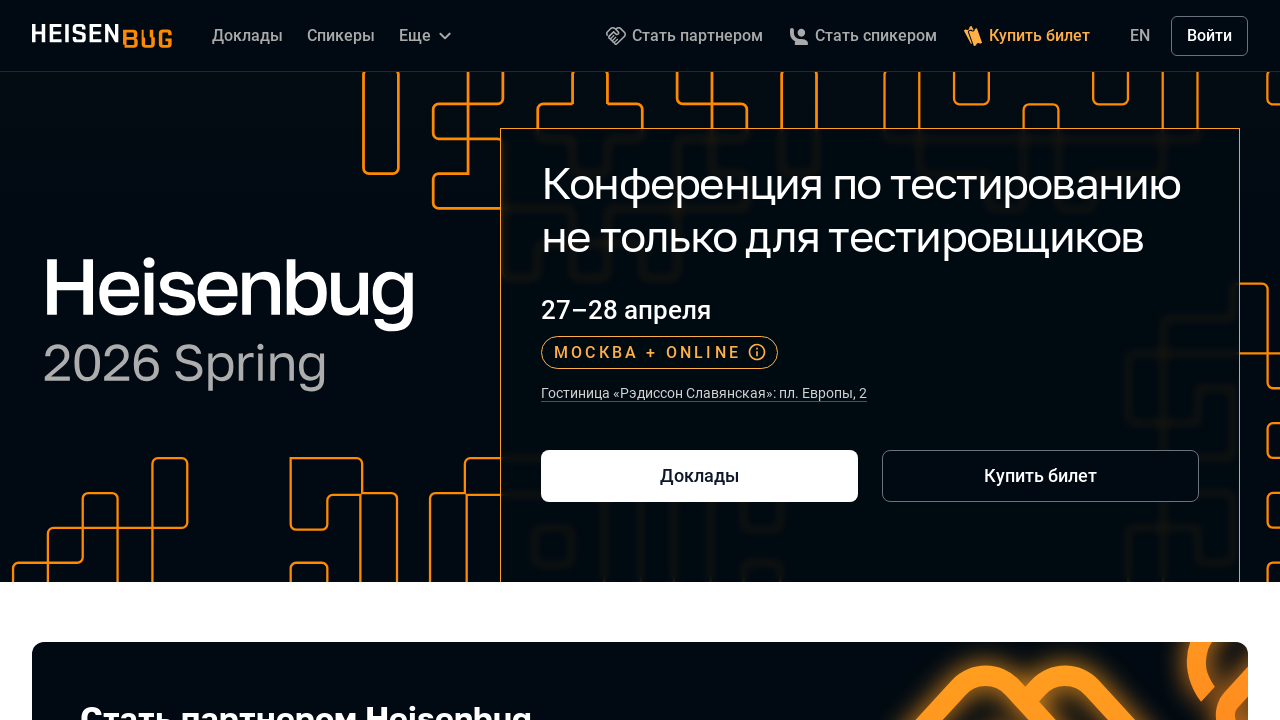

Verified that no SEVERE errors were found in browser console
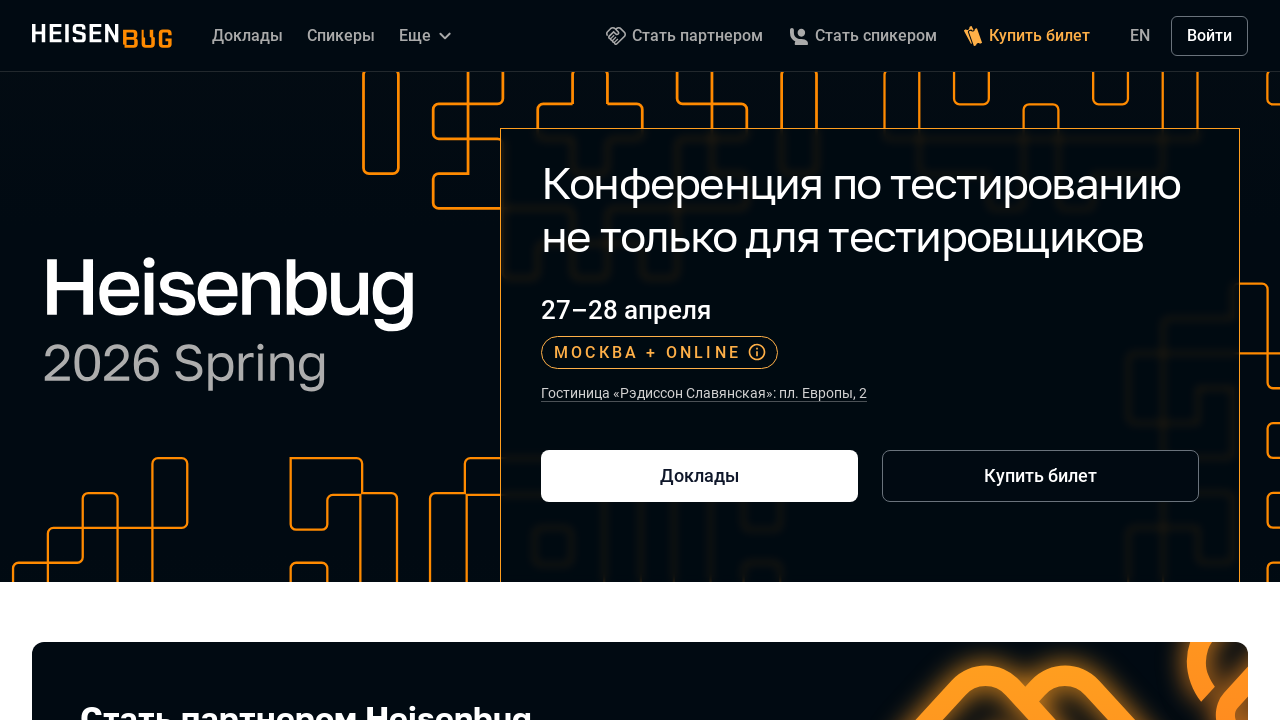

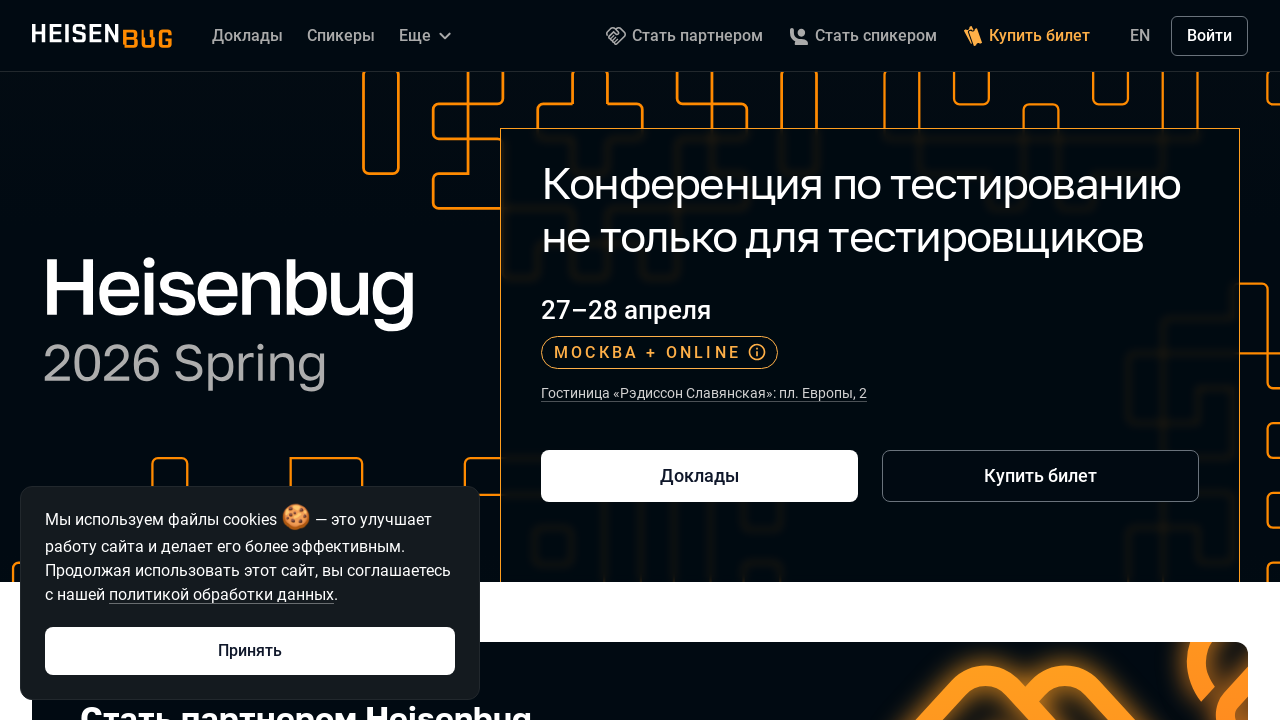